Plays the Termooo word game (Portuguese Wordle) by clicking to skip the tutorial and entering a 5-letter word guess into the game board.

Starting URL: https://www.term.ooo

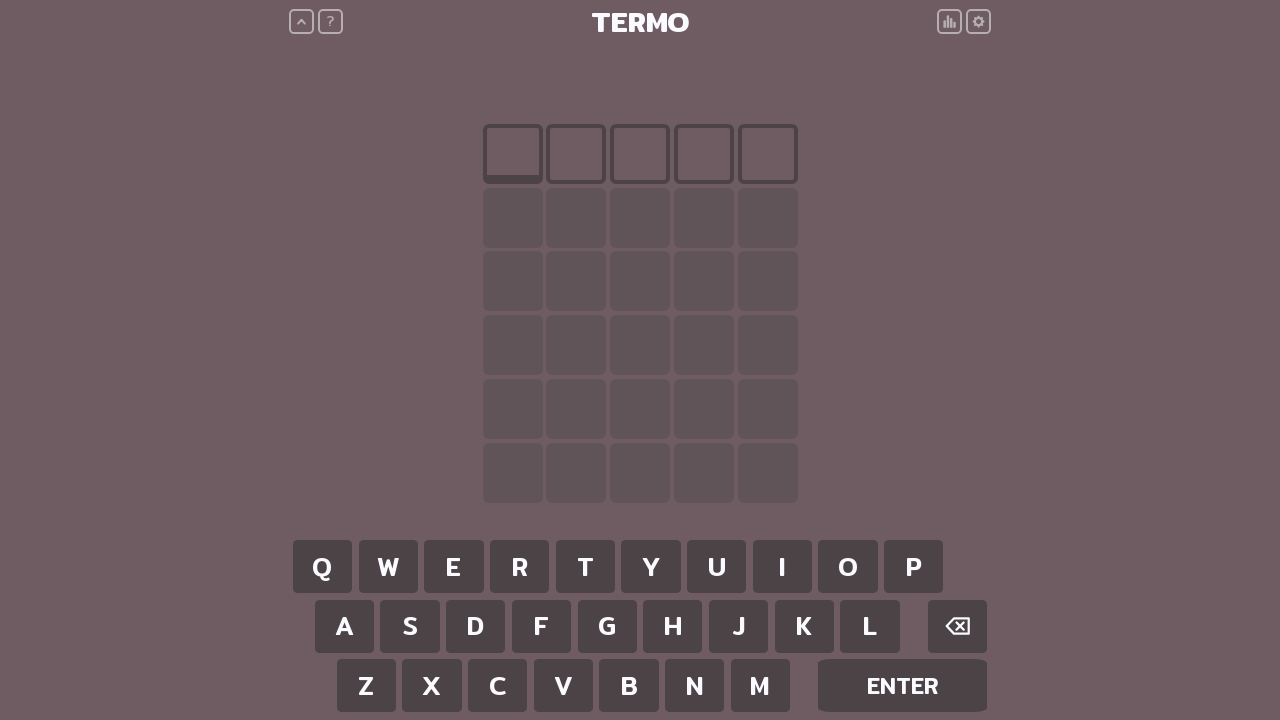

Clicked on screen to skip the tutorial at (100, 100) on body
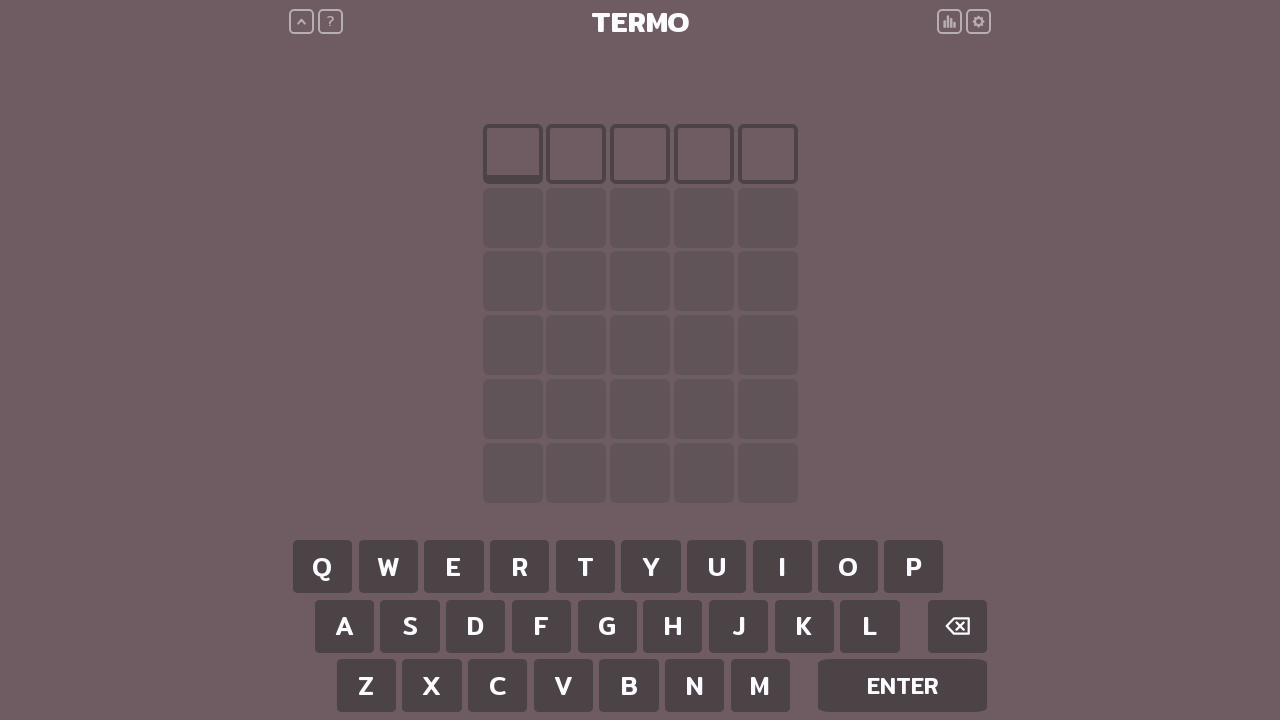

Game board loaded and ready
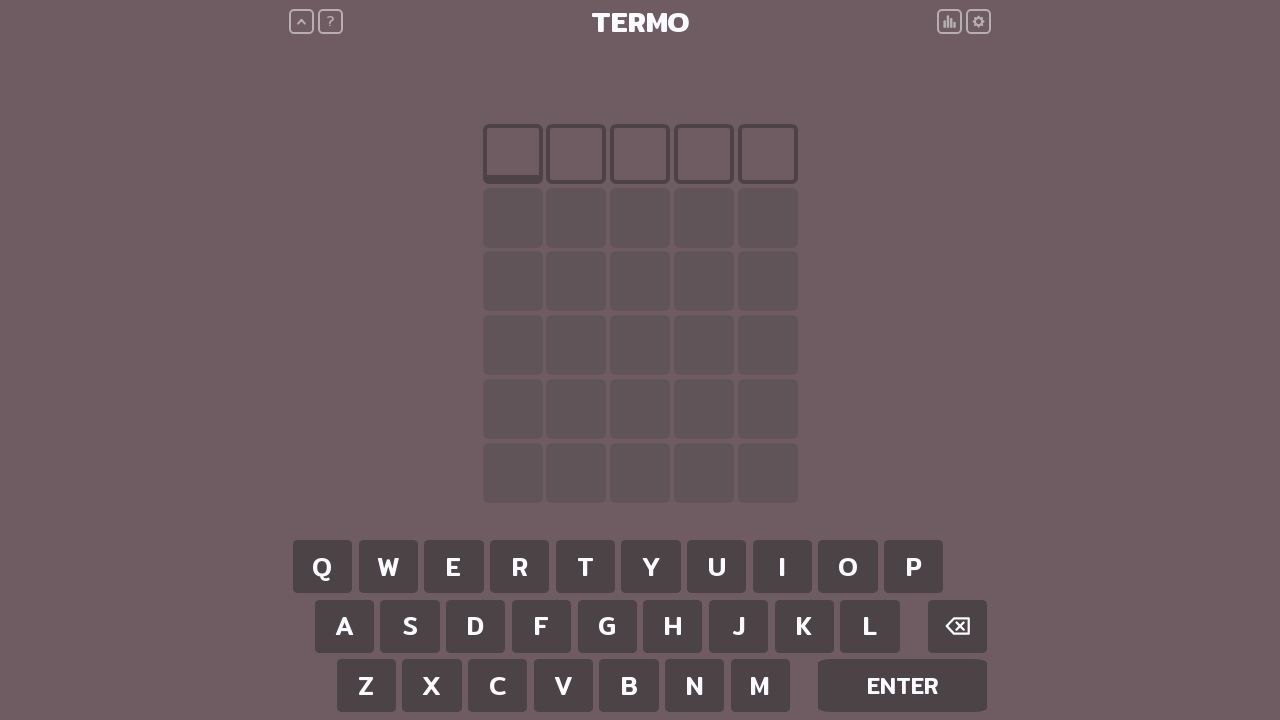

Located wc-board element
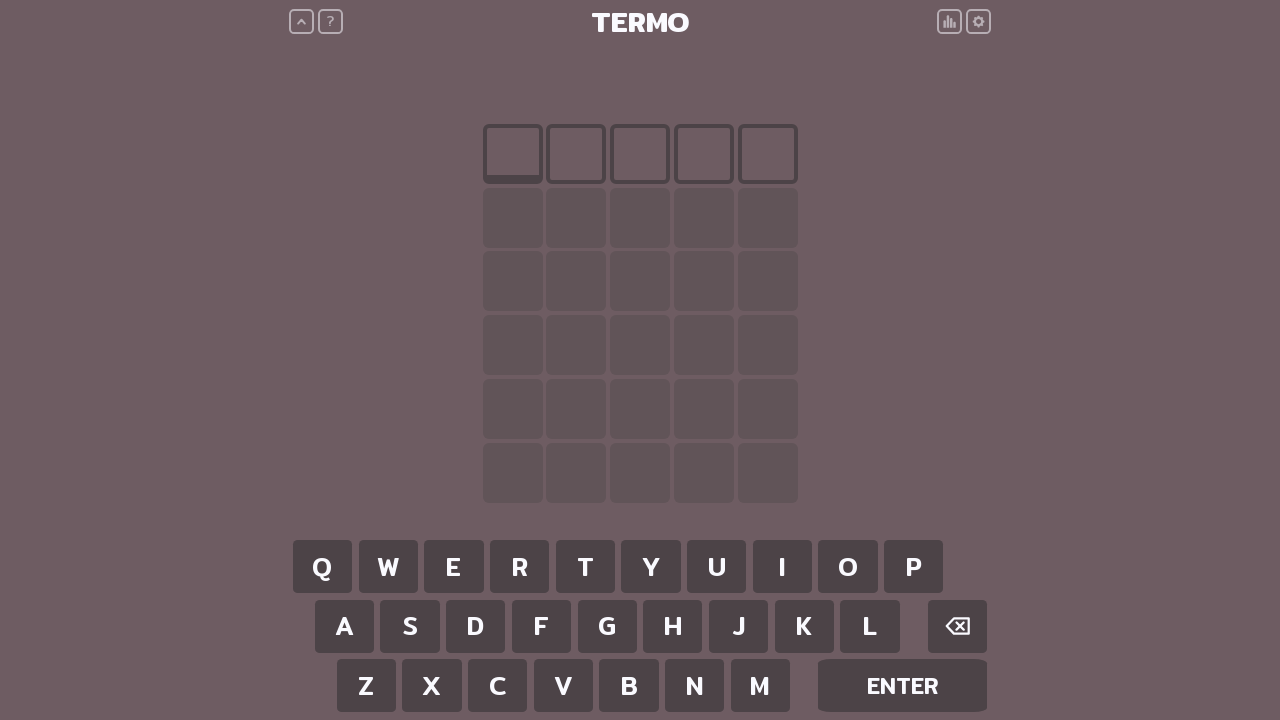

Accessed shadow root of wc-board element
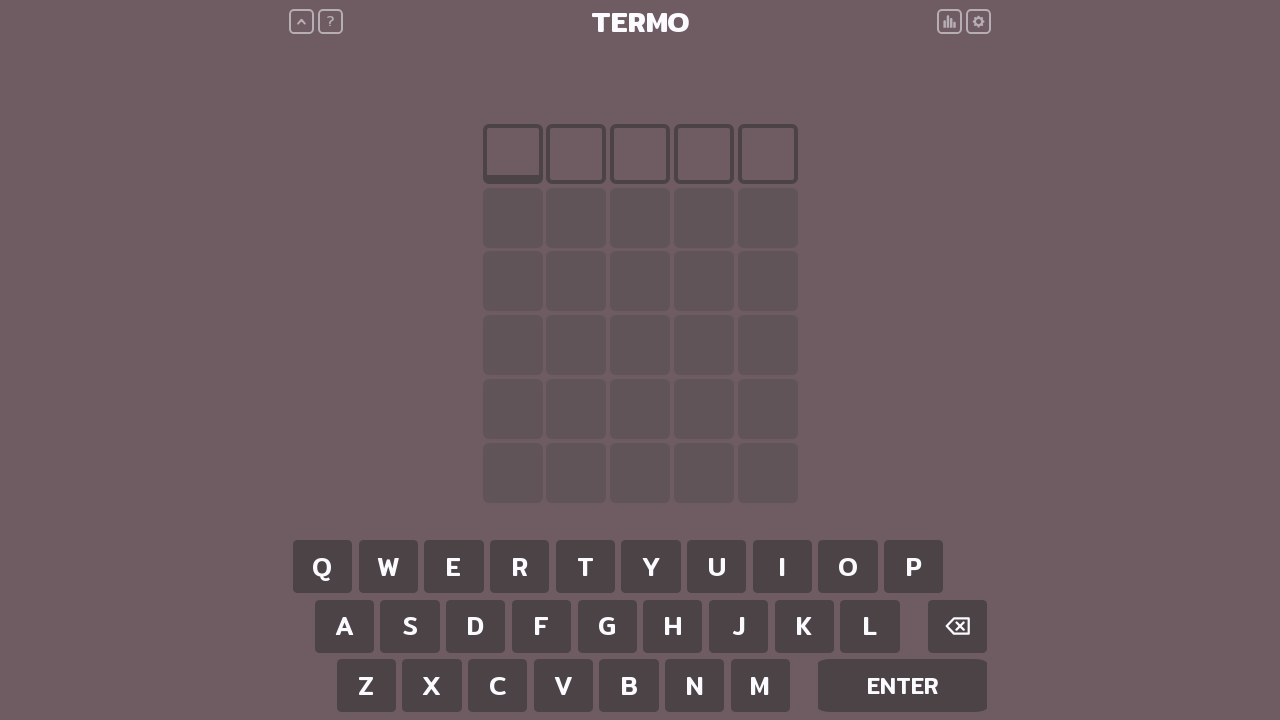

Typed the 5-letter word 'corpo' into the game board
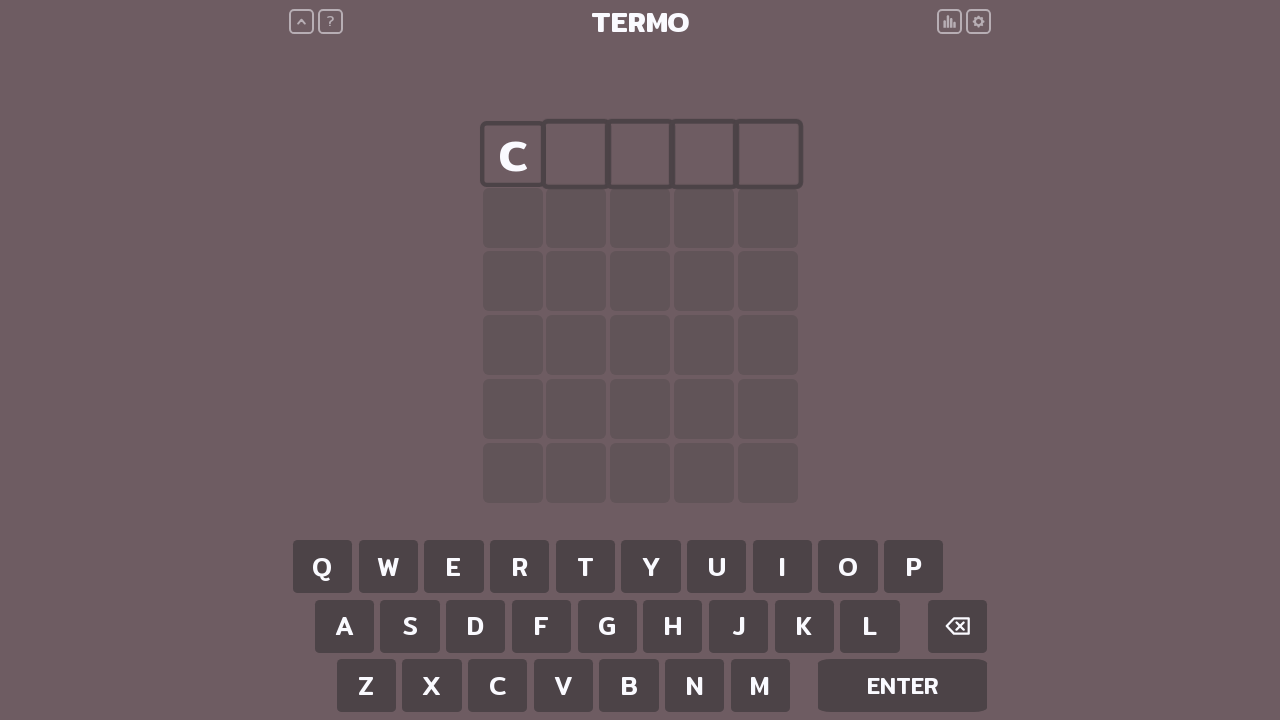

Pressed Enter to submit the word guess
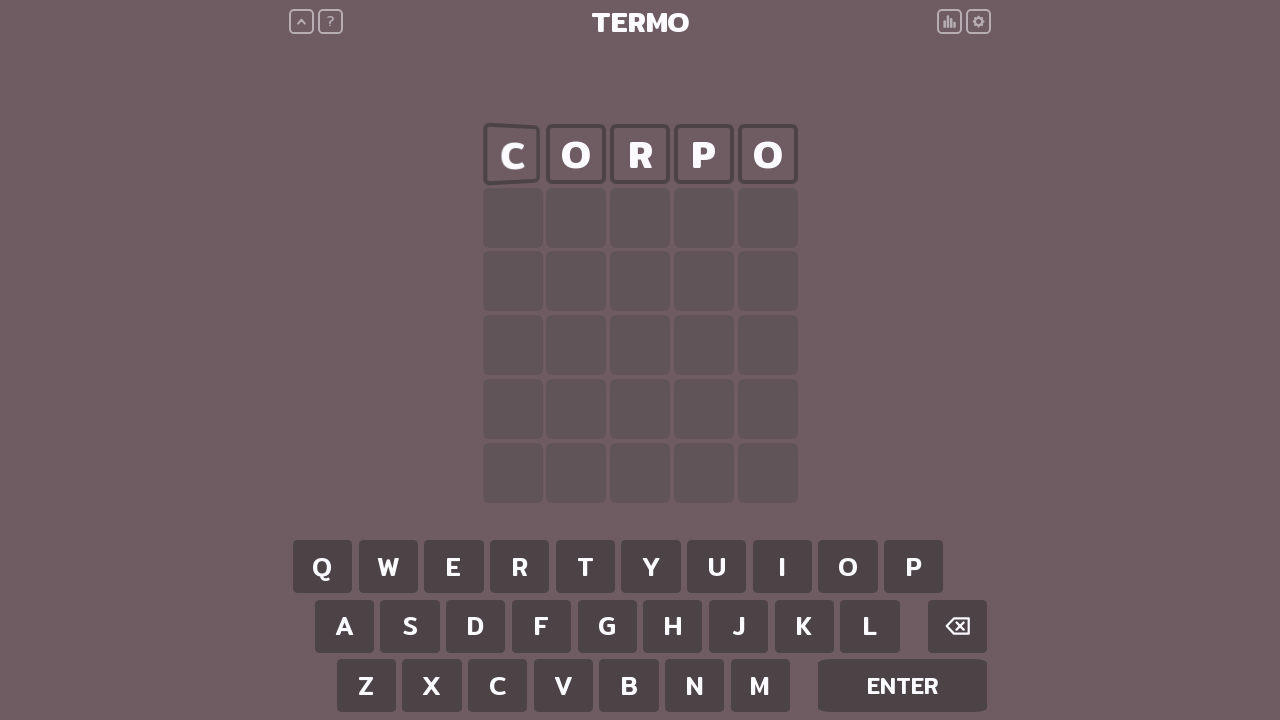

Waited for the game to process the guess
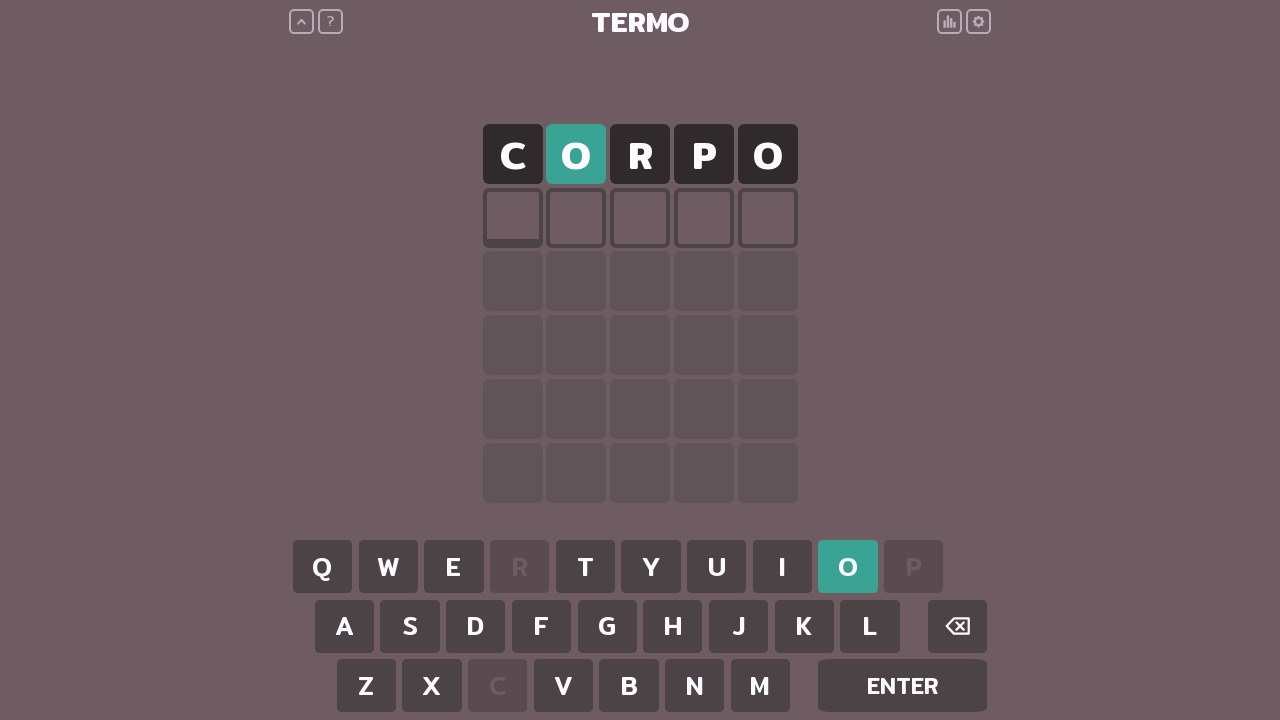

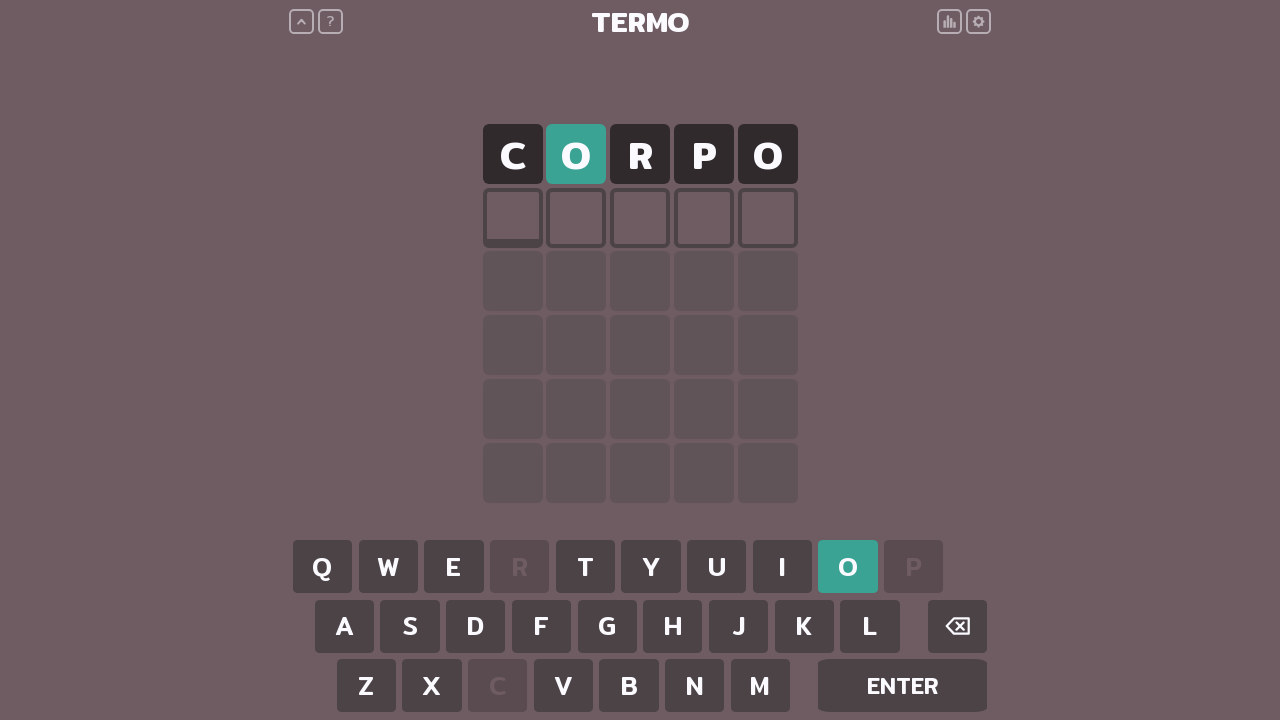